Tests the forgot password and forgot ID links on the login page, verifying they navigate to correct pages

Starting URL: https://my.5verst.ru/#/login

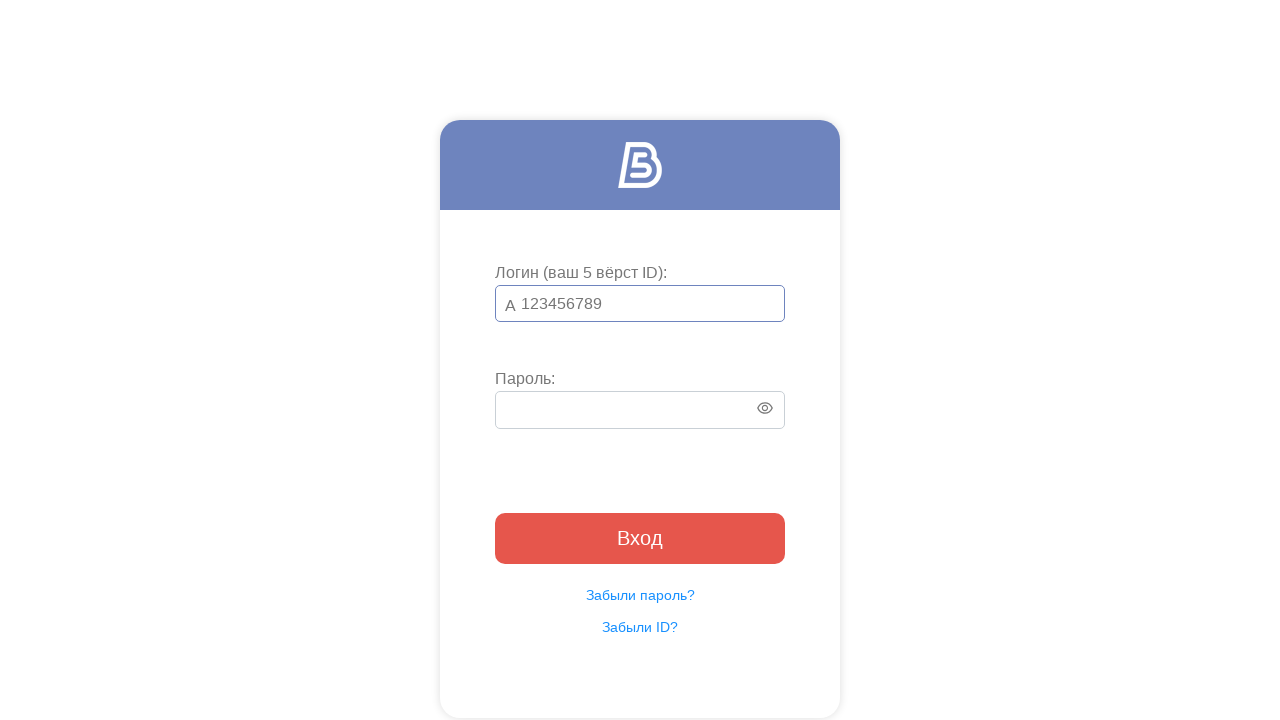

Located forgot password link
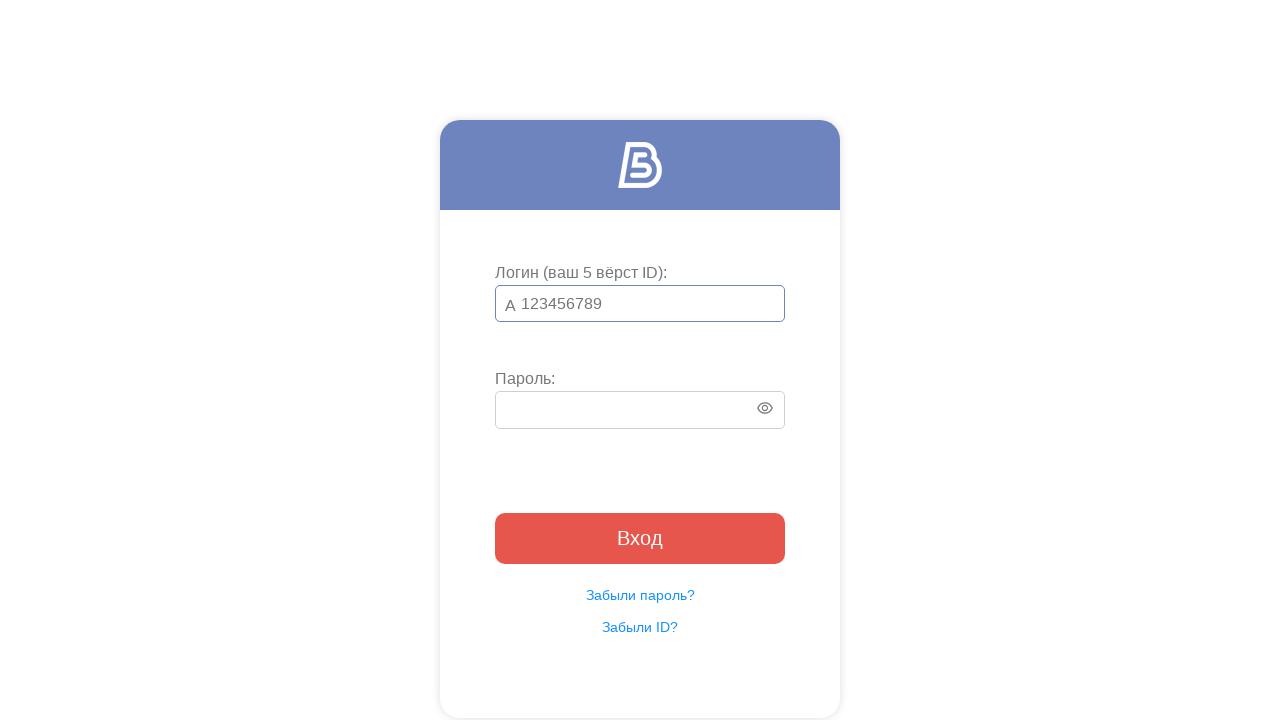

Located forgot ID link
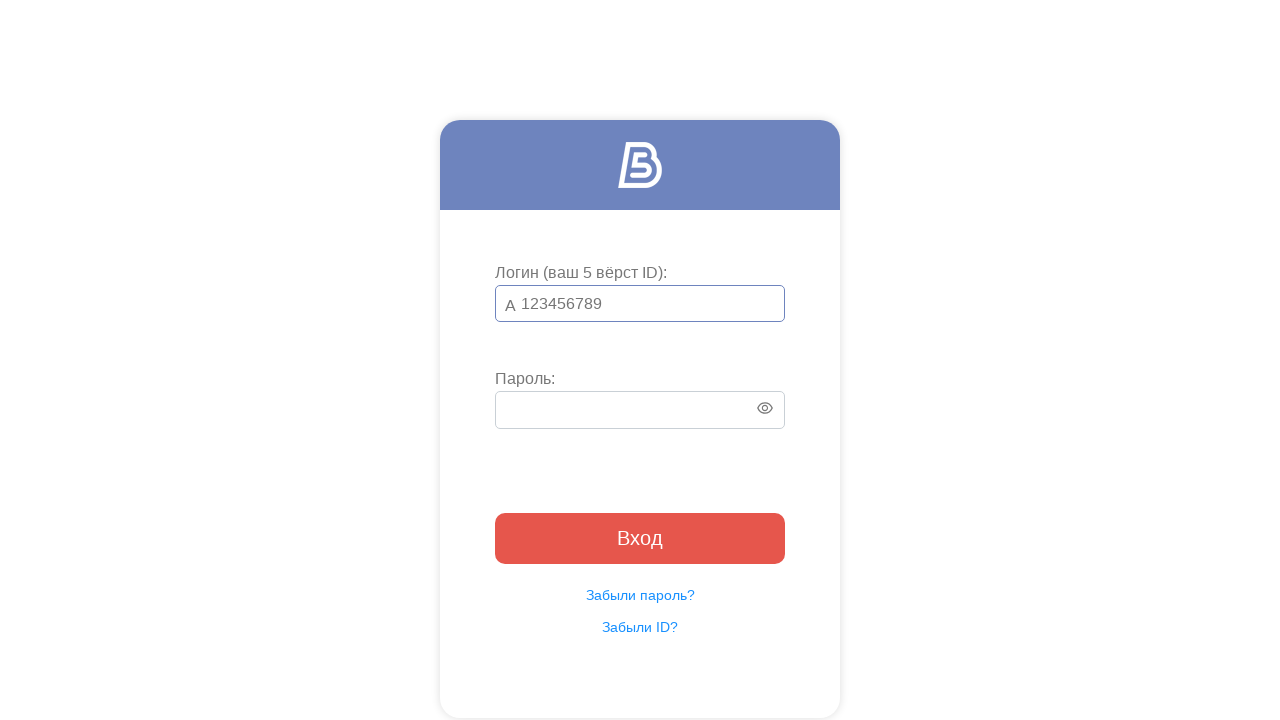

Verified forgot password link is visible
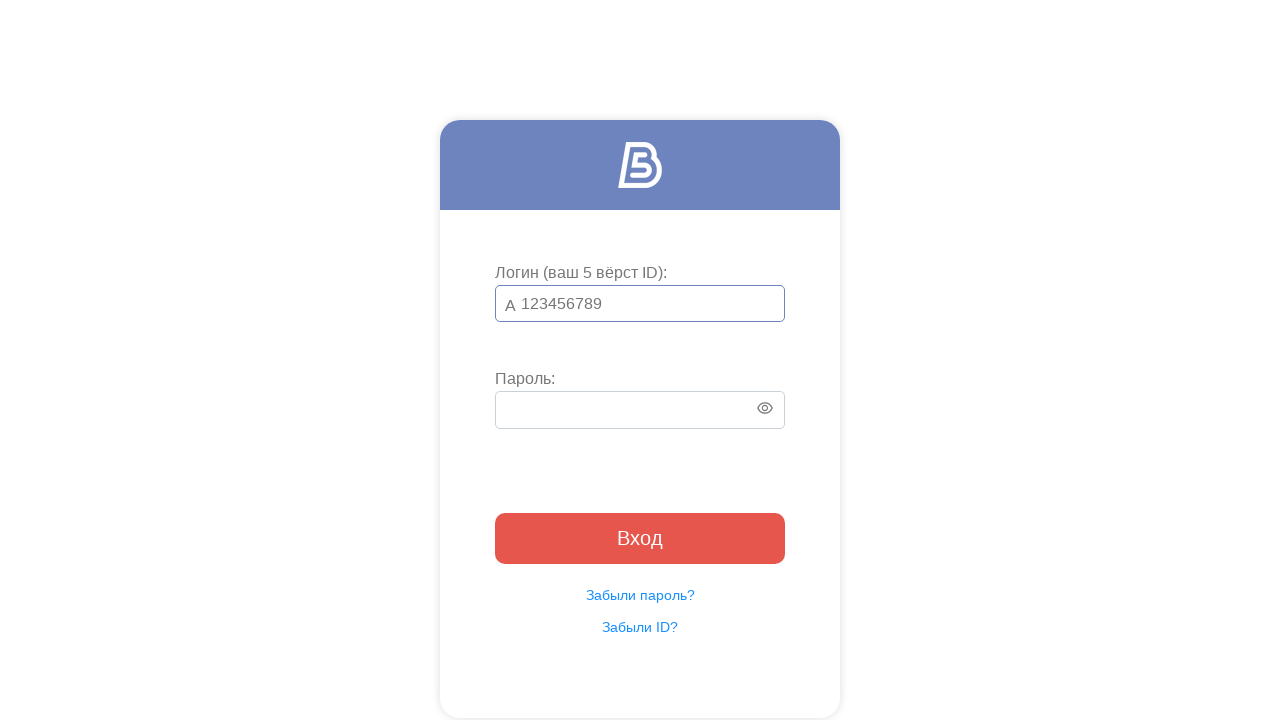

Verified forgot ID link is visible
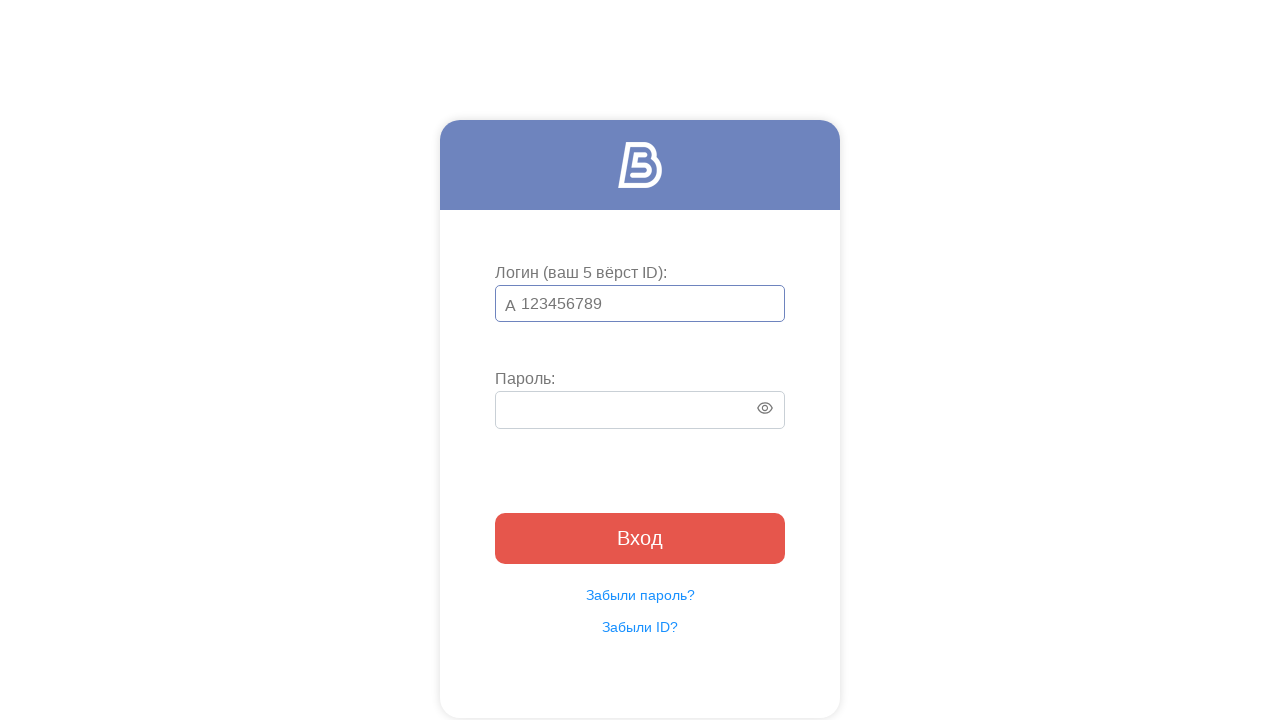

Clicked forgot password link at (640, 595) on xpath=//*[@id="root"]/div/main/div/main/div/a[1]
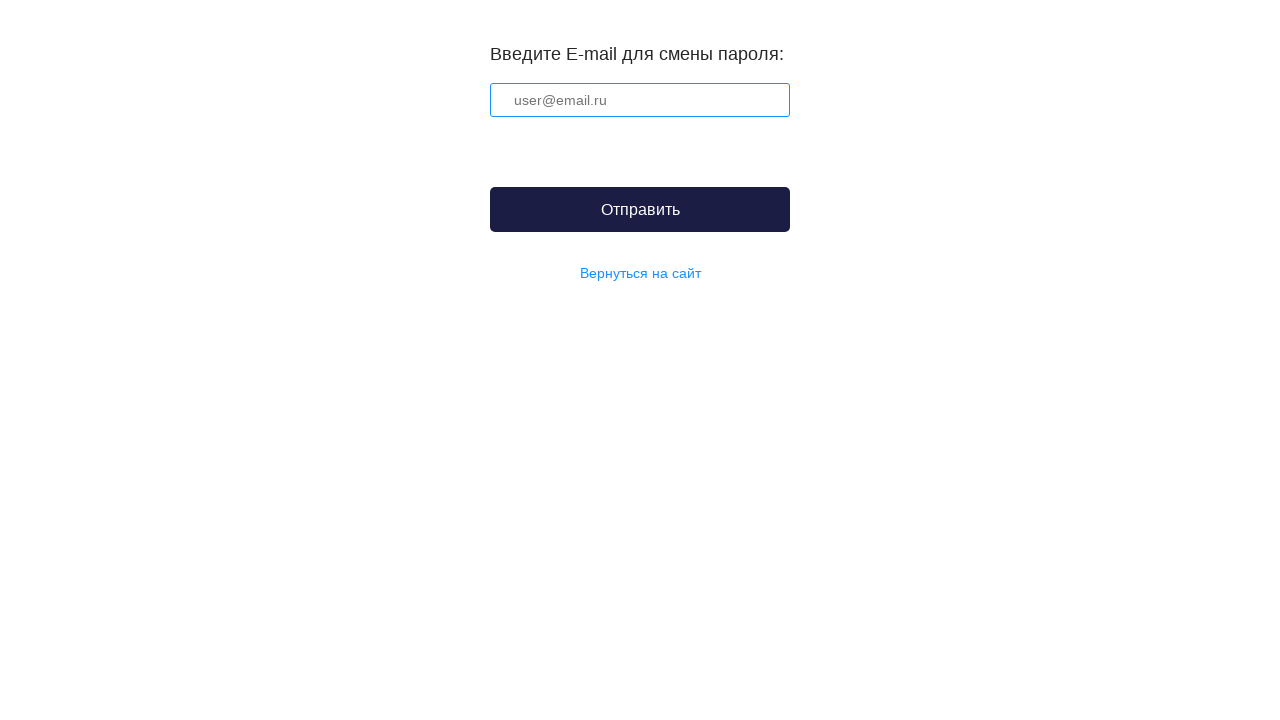

Verified redirect to remind password page
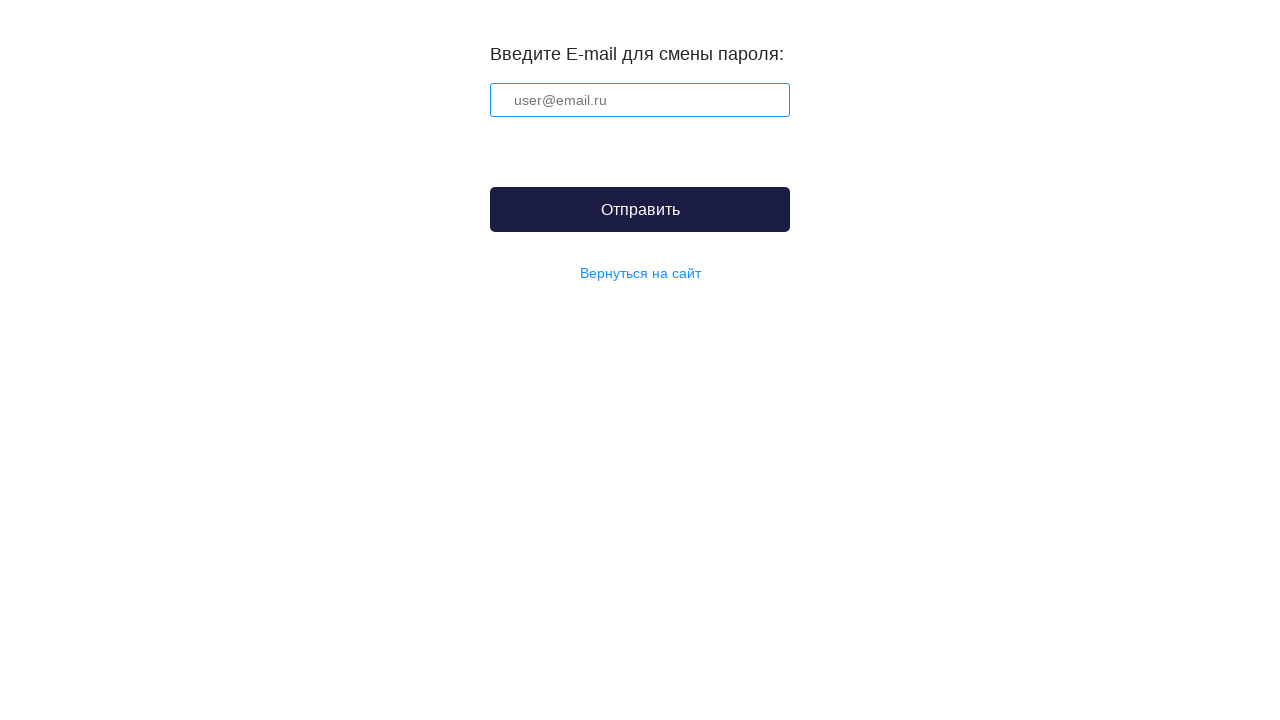

Navigated back to login page
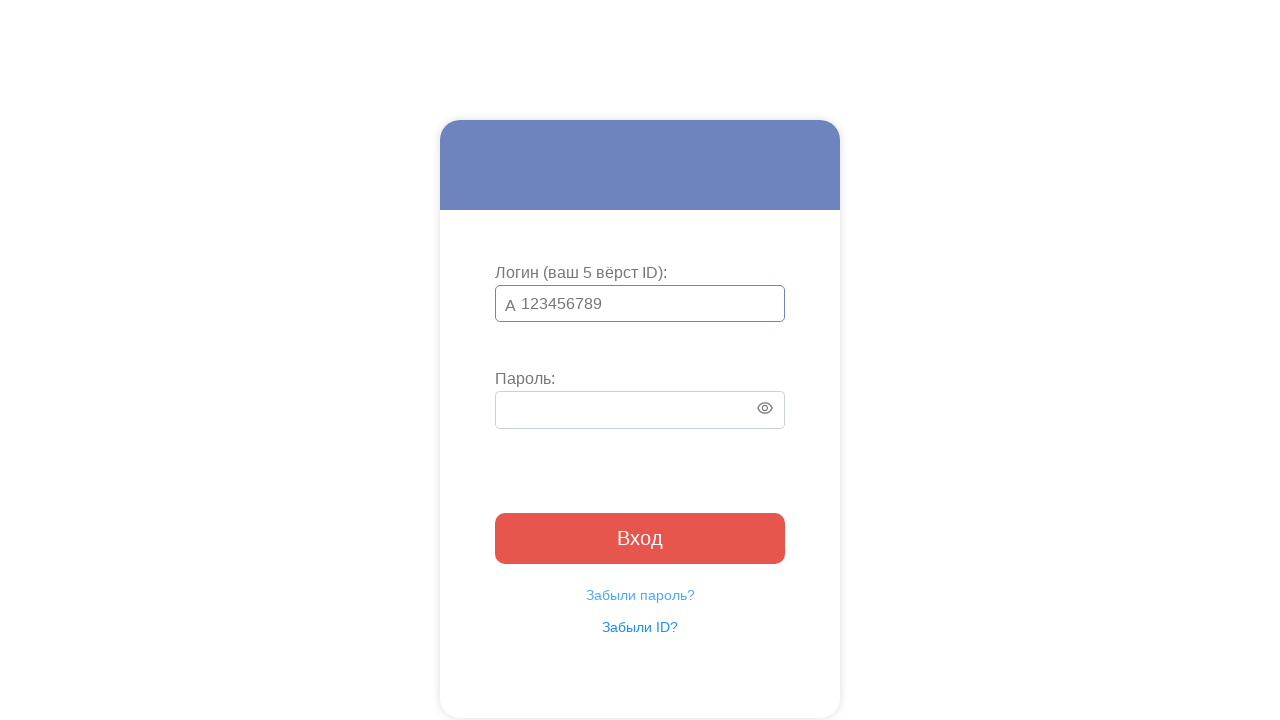

Clicked forgot ID link to open new tab at (640, 627) on xpath=//*[@id="root"]/div/main/div/main/div/a[2]
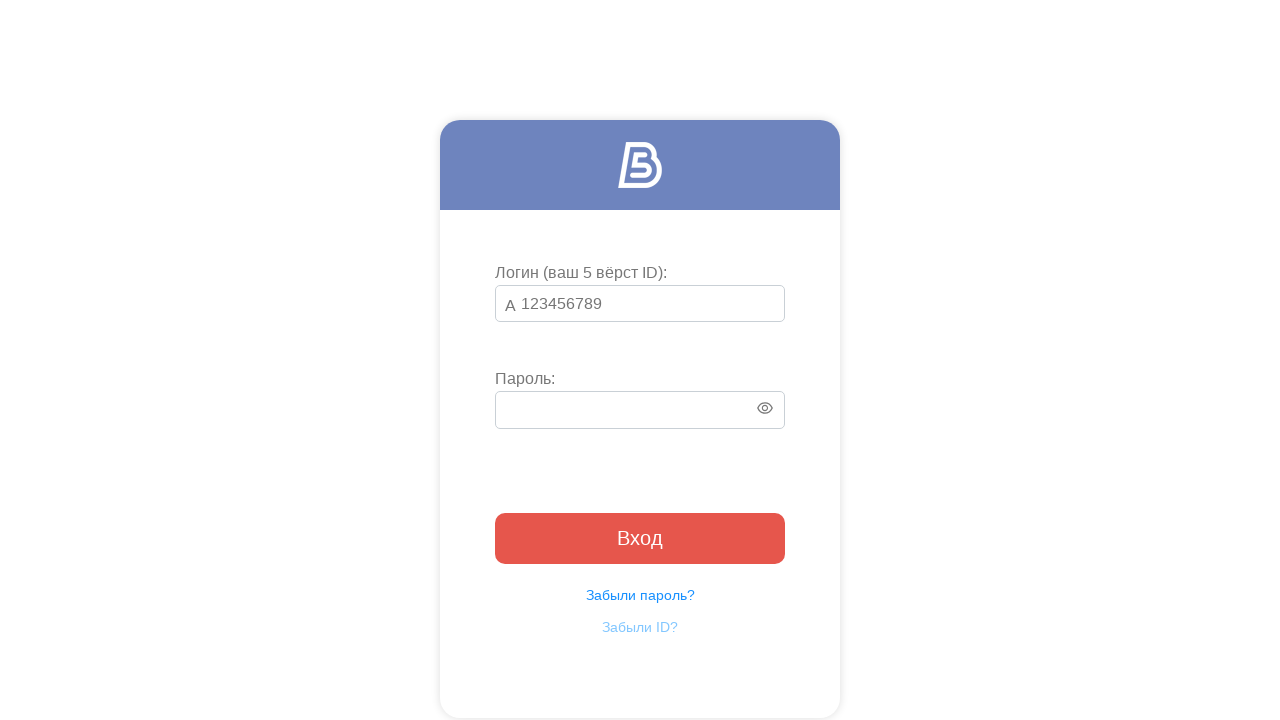

New tab loaded and ready
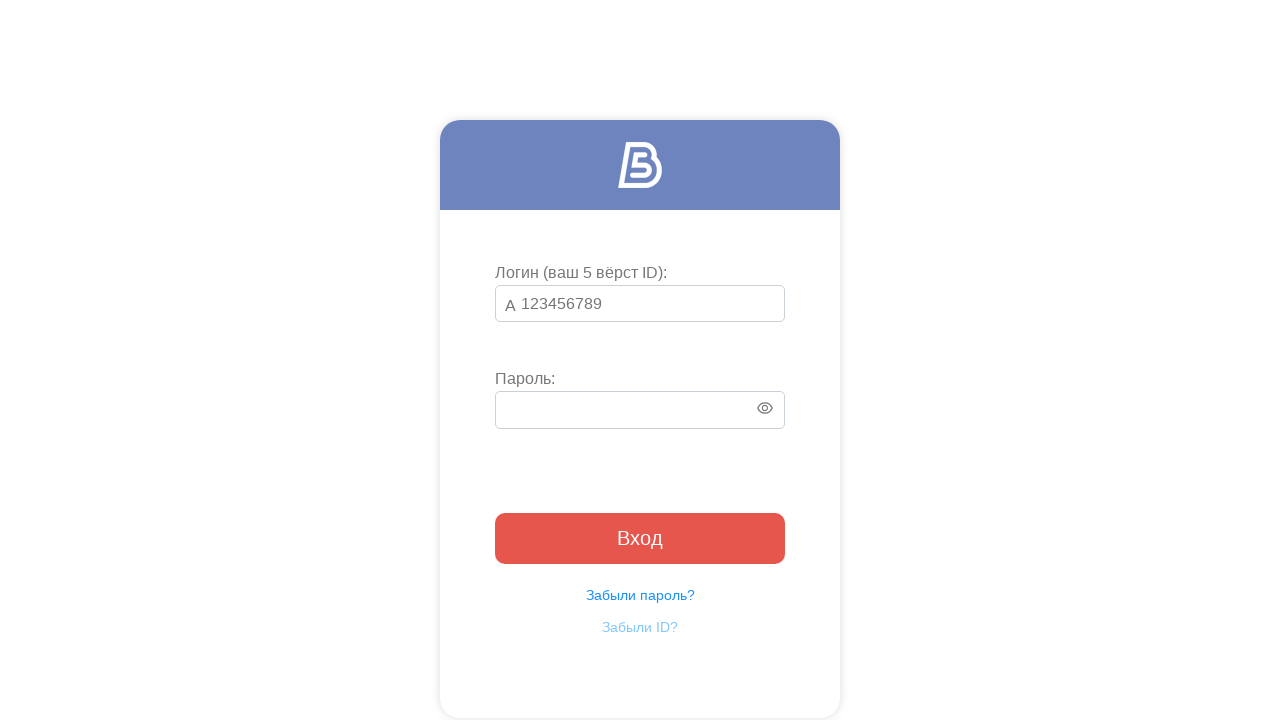

Verified new tab navigated to https://5verst.ru/reminder/
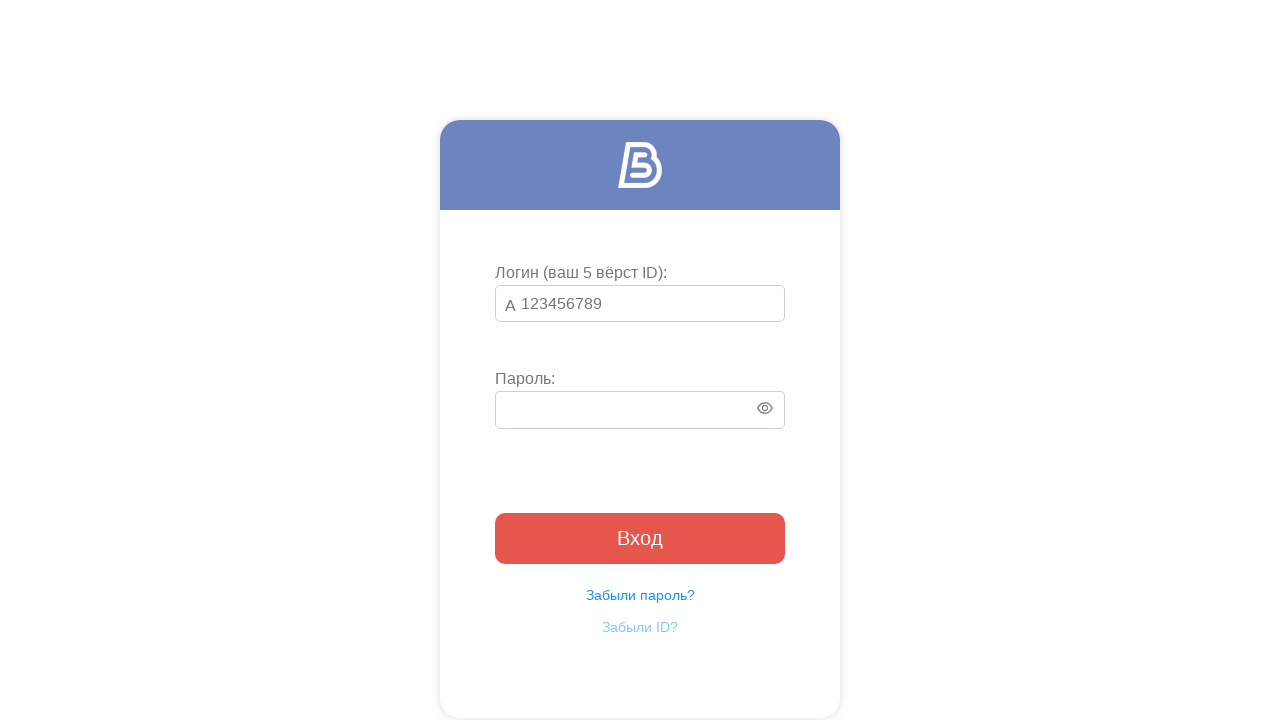

Closed the new tab
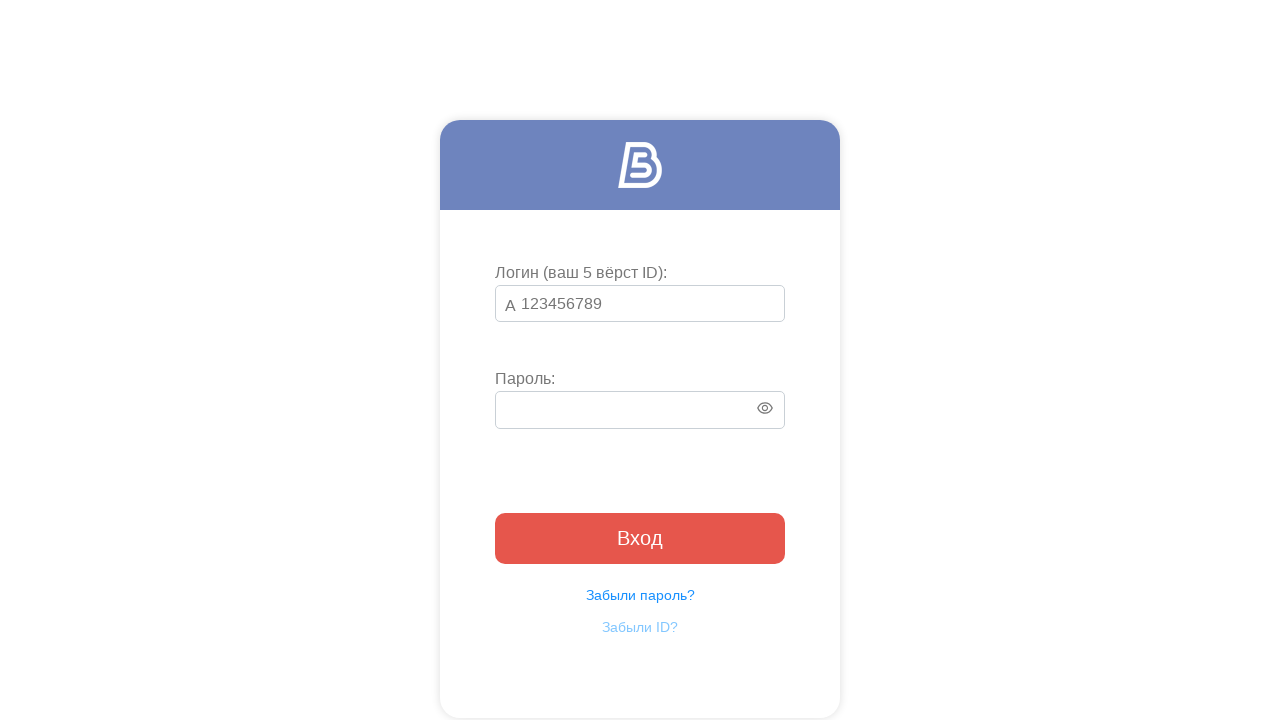

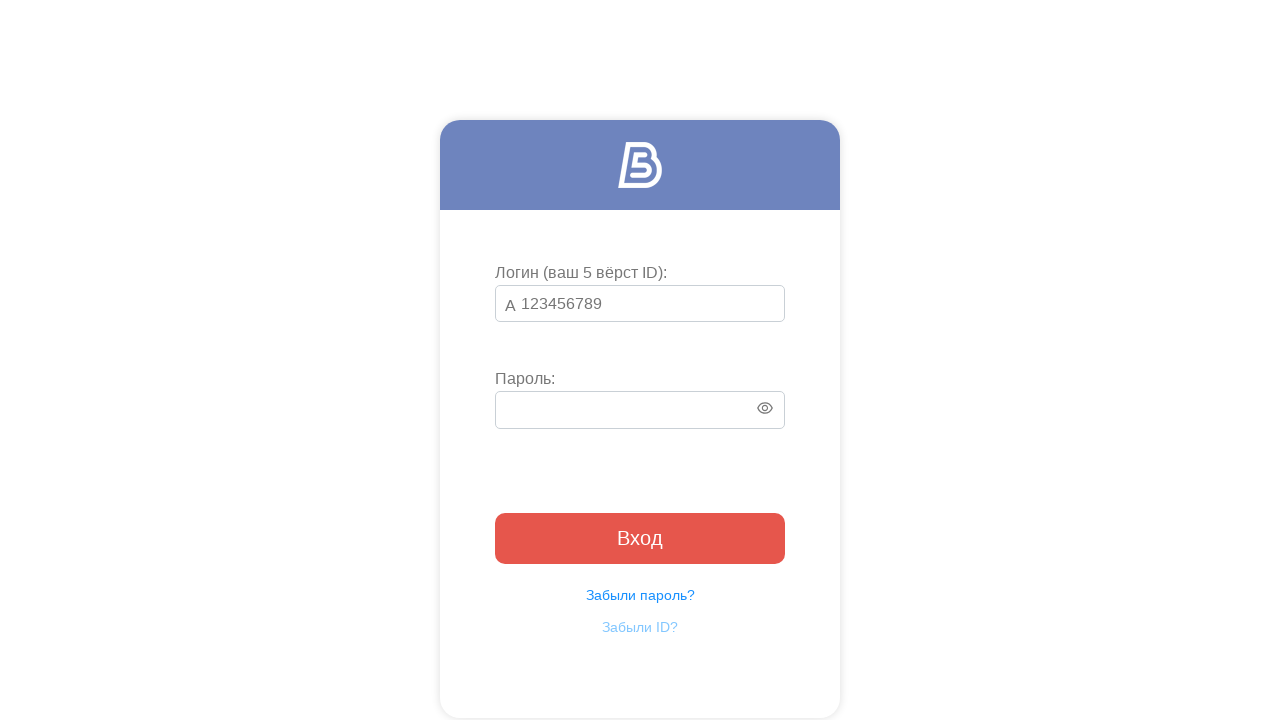